Tests editing a todo item by double-clicking, changing the text, and pressing Enter

Starting URL: https://demo.playwright.dev/todomvc

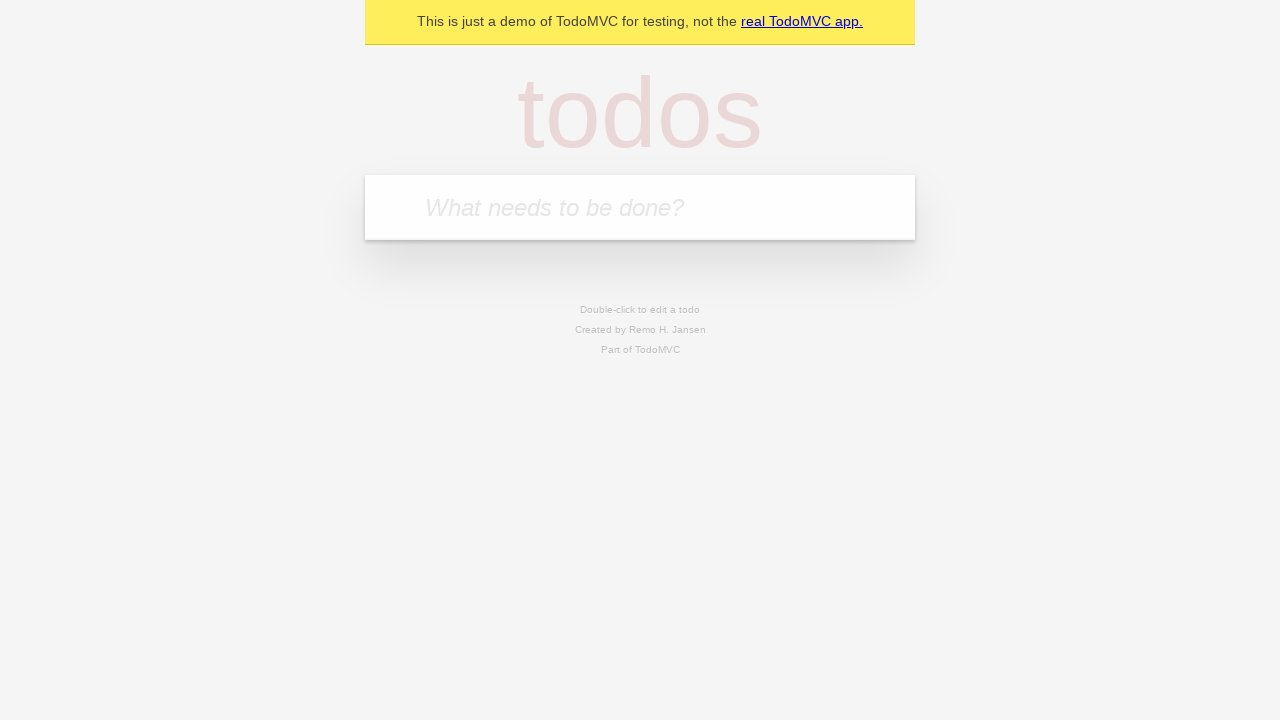

Filled todo input with 'buy some cheese' on internal:attr=[placeholder="What needs to be done?"i]
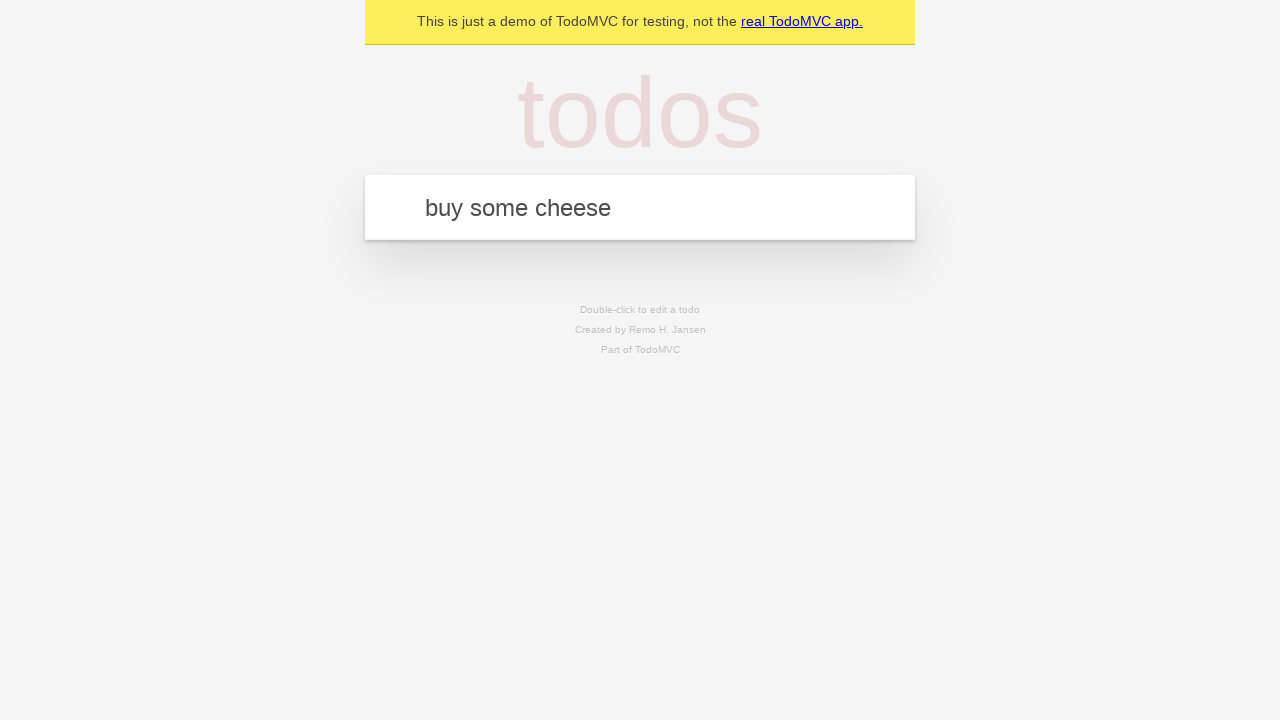

Pressed Enter to create first todo on internal:attr=[placeholder="What needs to be done?"i]
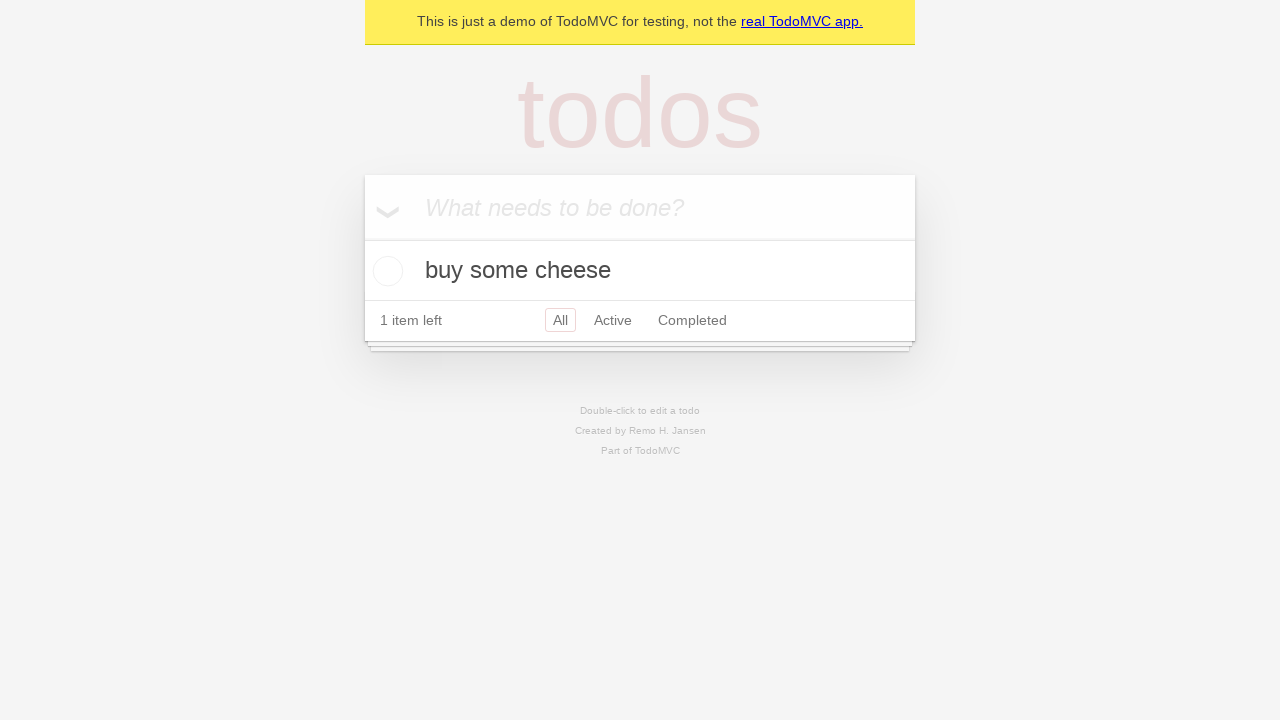

Filled todo input with 'feed the cat' on internal:attr=[placeholder="What needs to be done?"i]
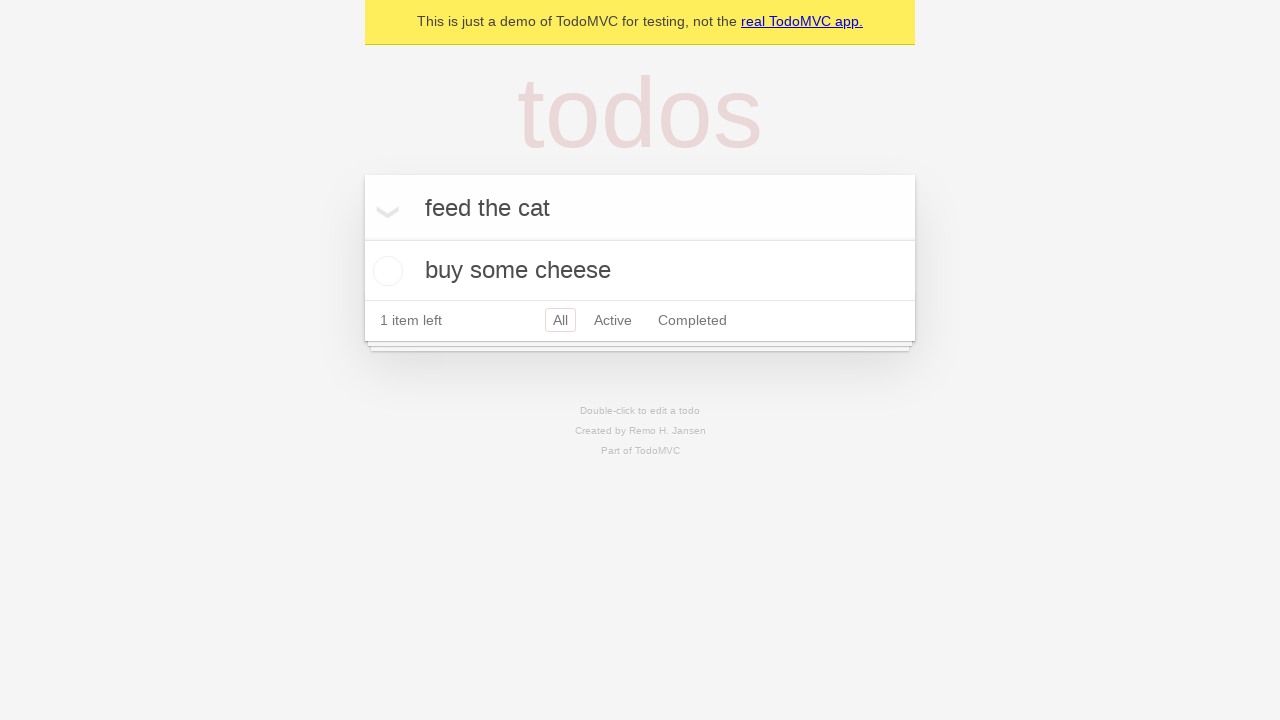

Pressed Enter to create second todo on internal:attr=[placeholder="What needs to be done?"i]
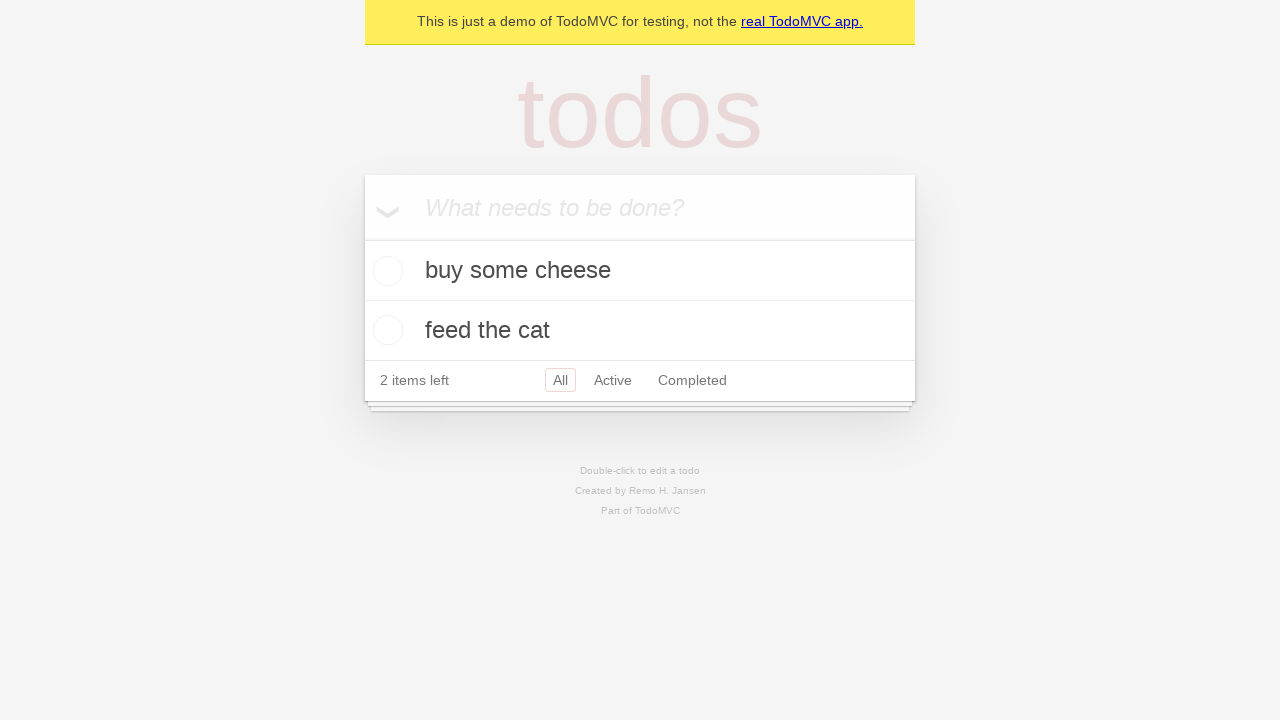

Filled todo input with 'book a doctors appointment' on internal:attr=[placeholder="What needs to be done?"i]
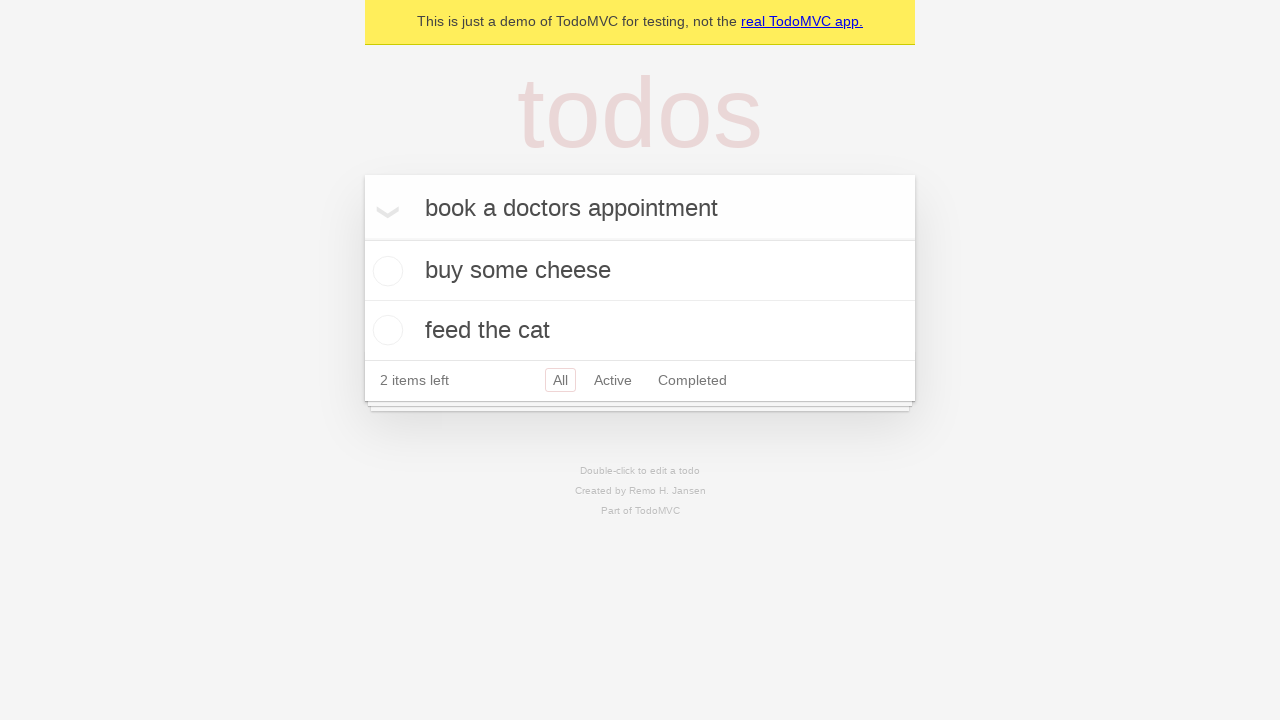

Pressed Enter to create third todo on internal:attr=[placeholder="What needs to be done?"i]
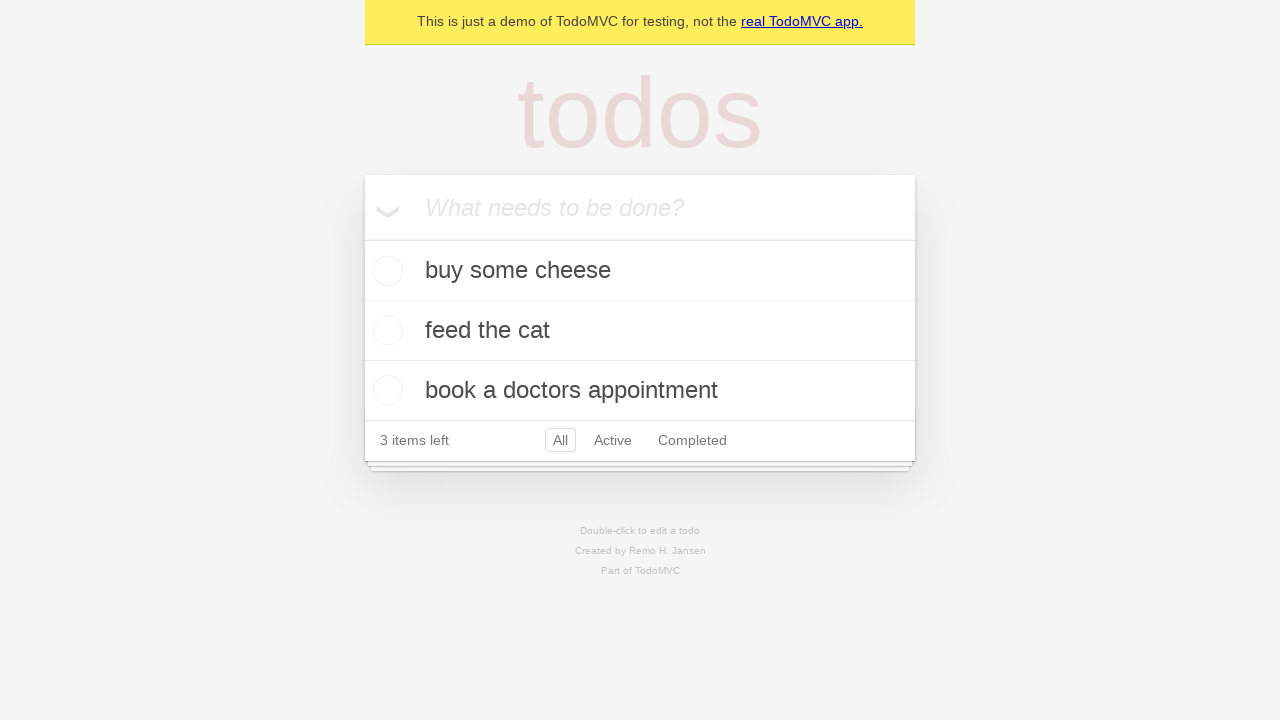

Located all todo items
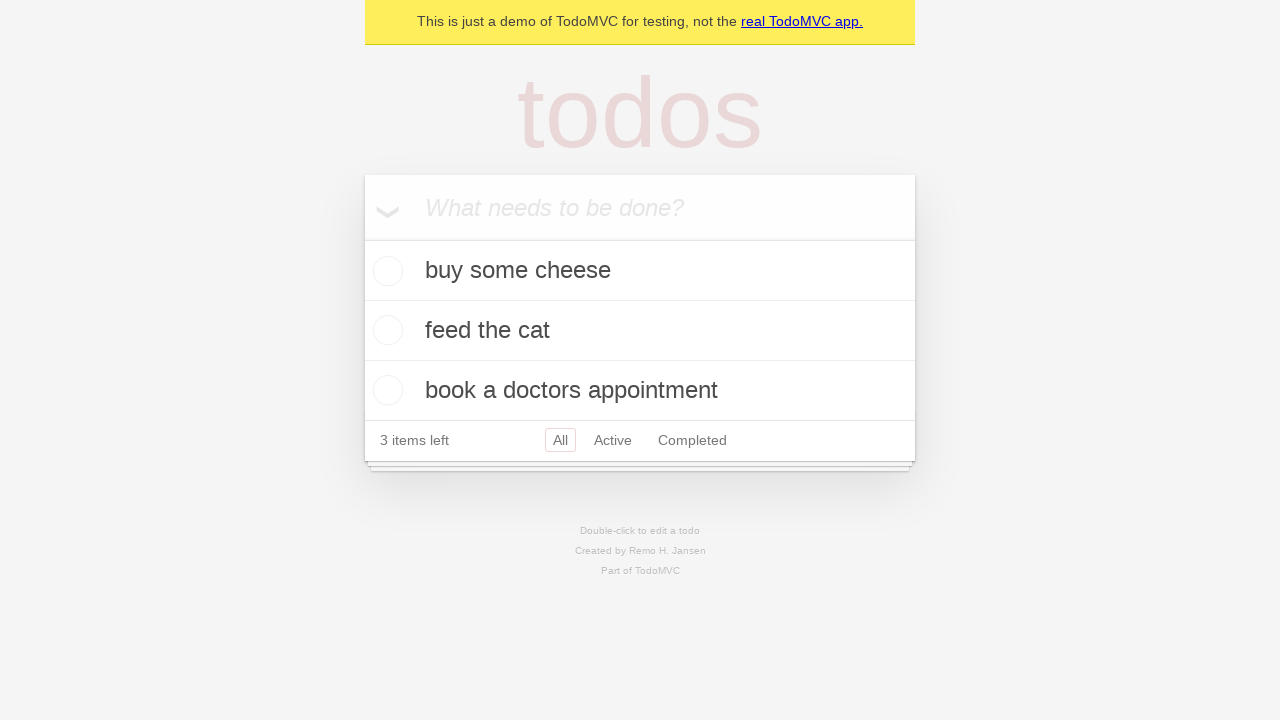

Selected the second todo item
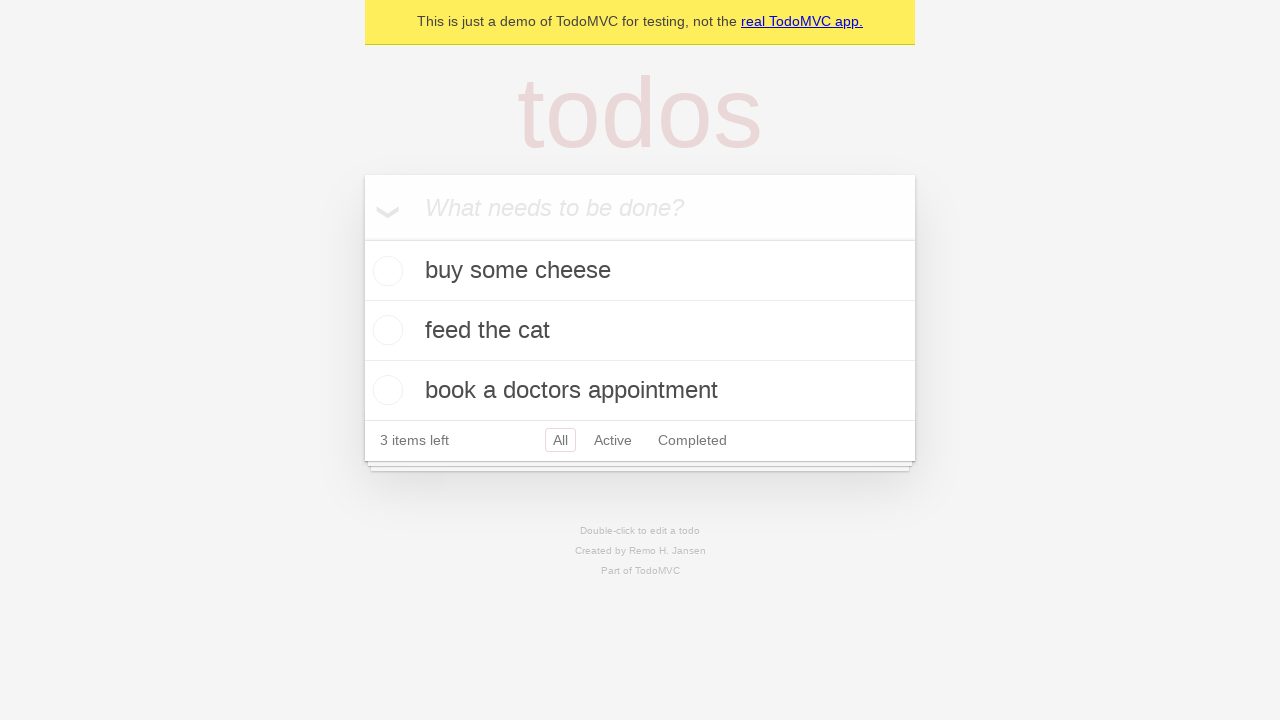

Double-clicked second todo to enter edit mode at (640, 331) on internal:testid=[data-testid="todo-item"s] >> nth=1
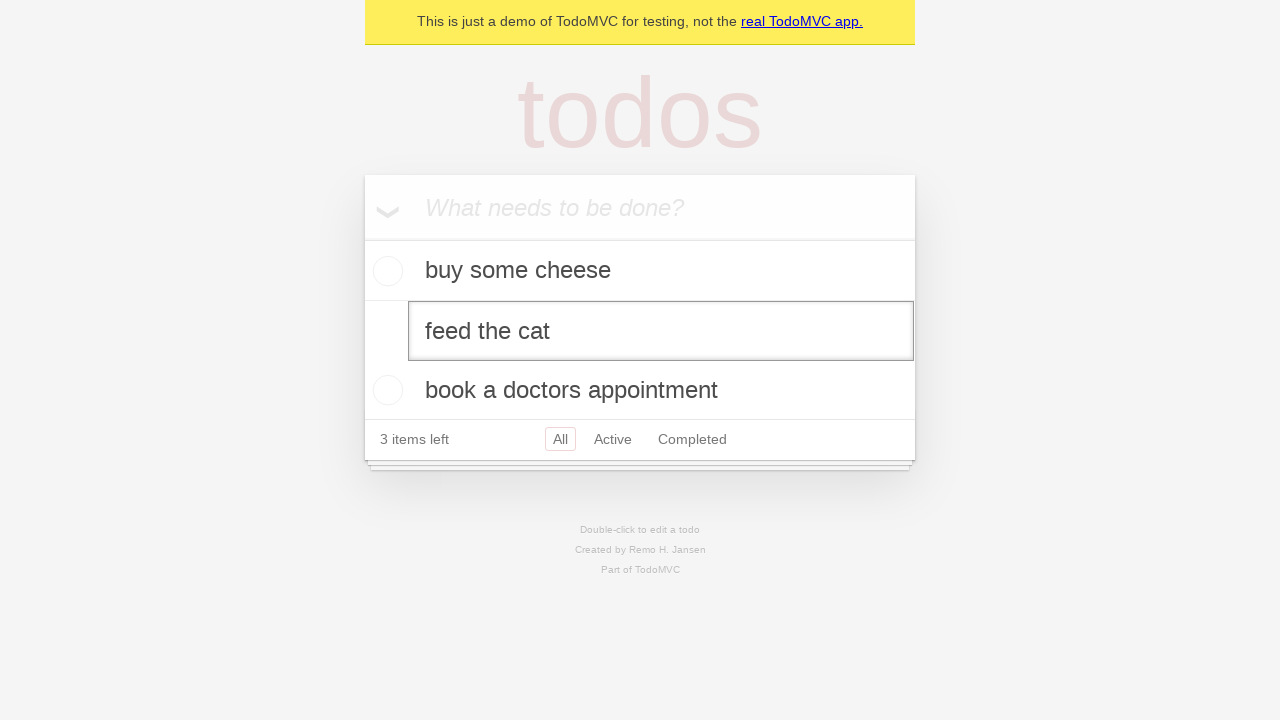

Changed todo text to 'buy some sausages' on internal:testid=[data-testid="todo-item"s] >> nth=1 >> internal:role=textbox[nam
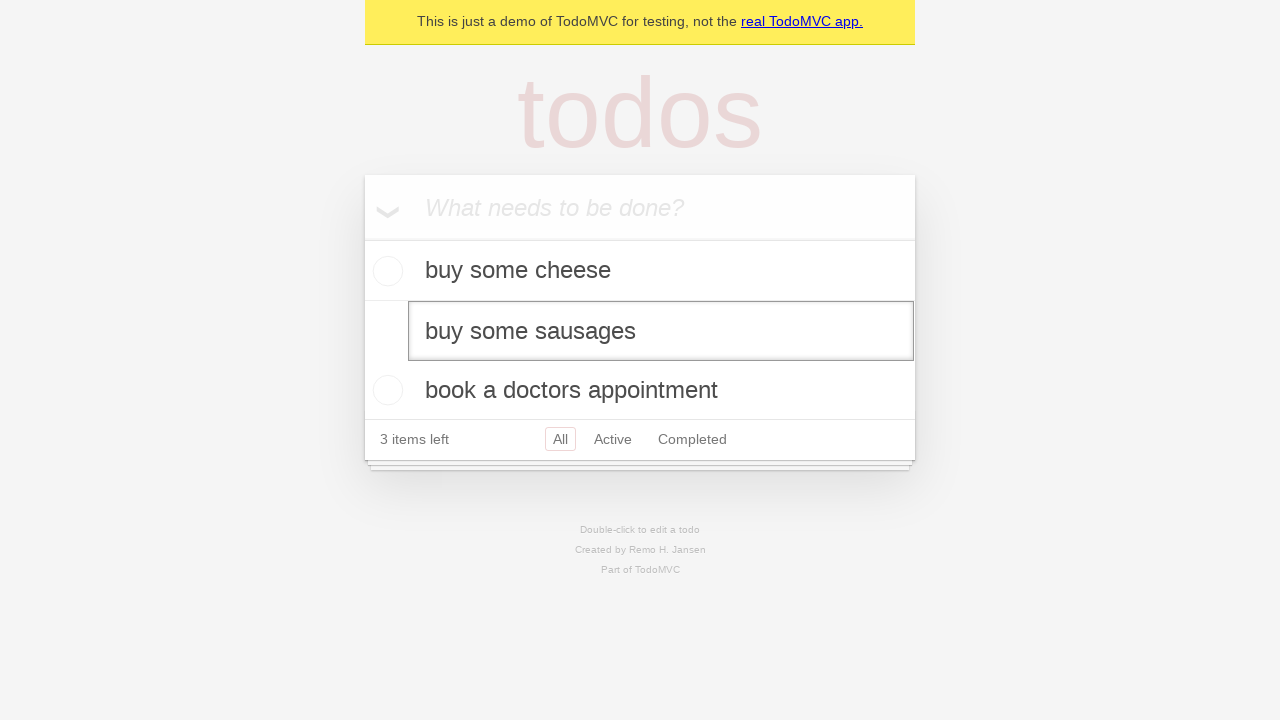

Pressed Enter to confirm todo edit on internal:testid=[data-testid="todo-item"s] >> nth=1 >> internal:role=textbox[nam
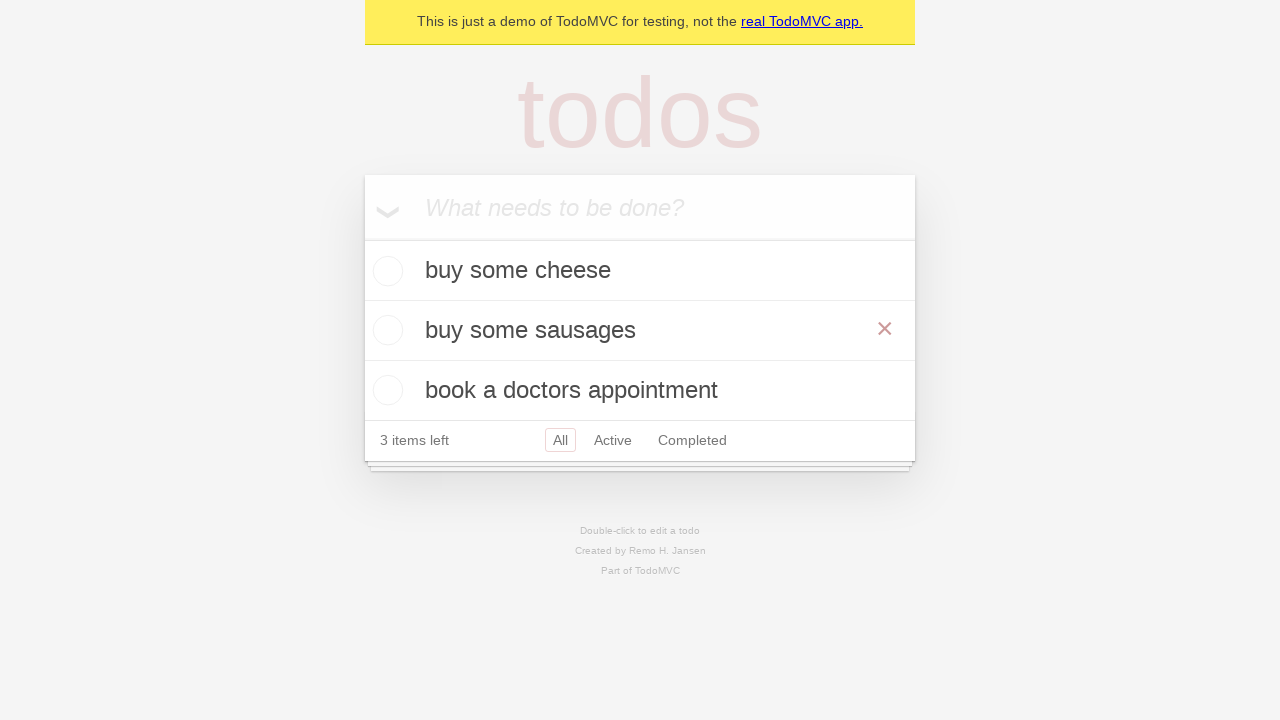

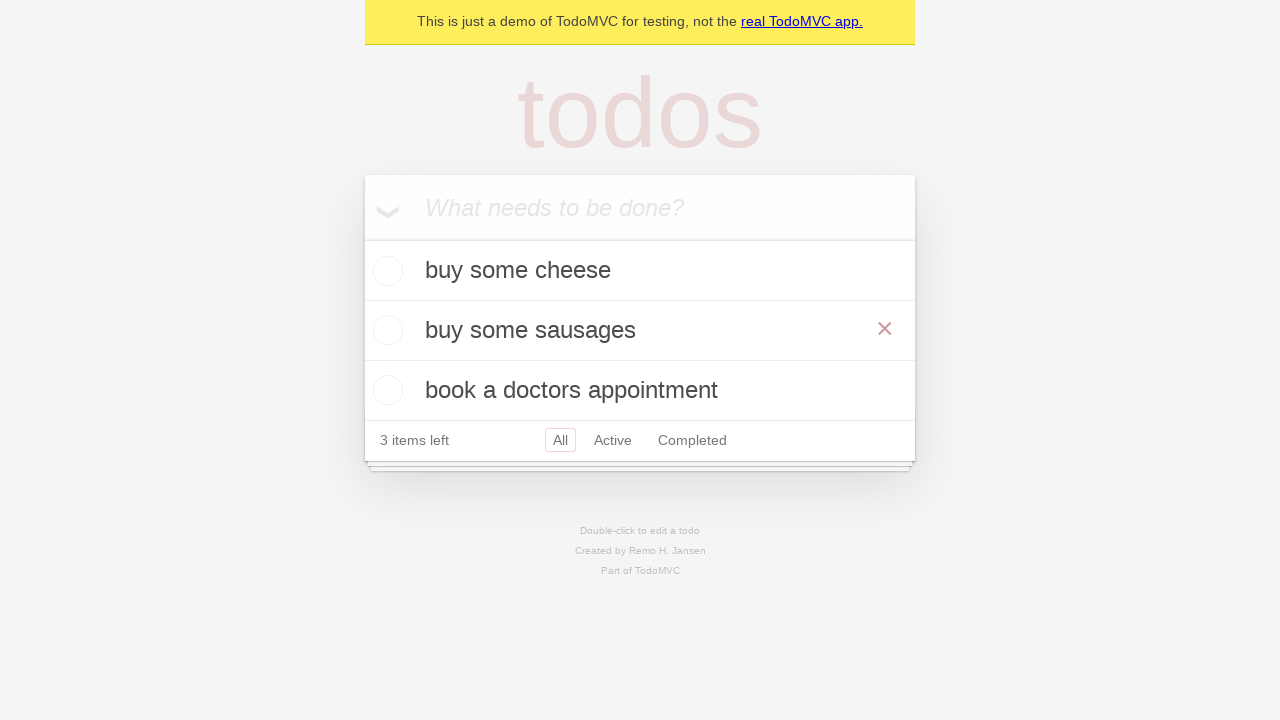